Tests handling a confirm alert by navigating to the cancel tab, triggering the confirm dialog, and accepting it

Starting URL: https://demo.automationtesting.in/Alerts.html

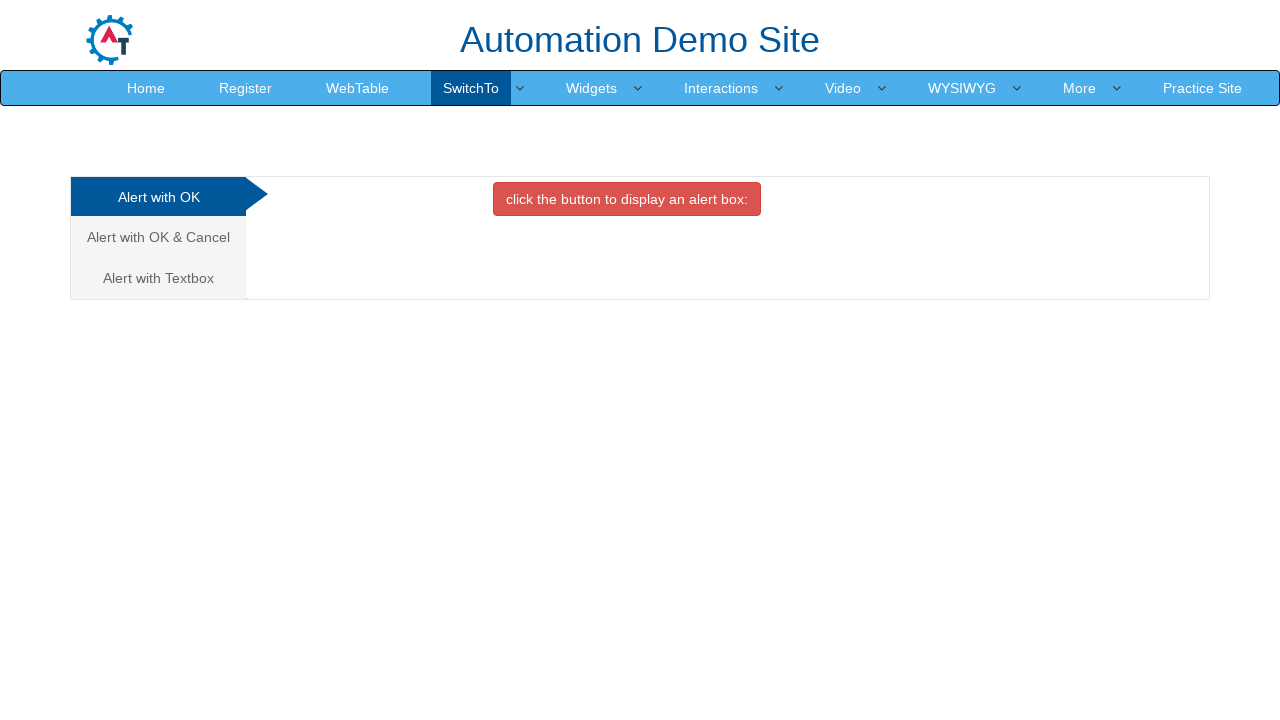

Clicked on Cancel tab to navigate to confirm alert section at (158, 237) on a[href='#CancelTab']
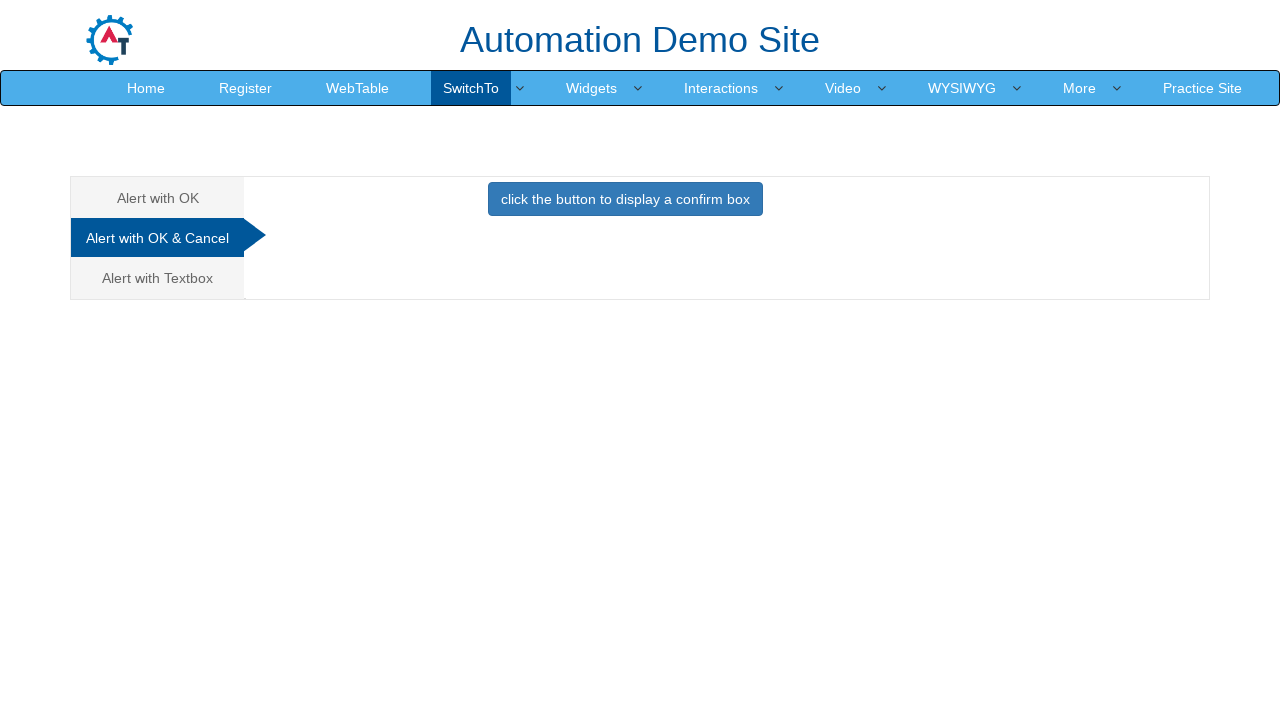

Set up dialog handler to accept confirm alerts
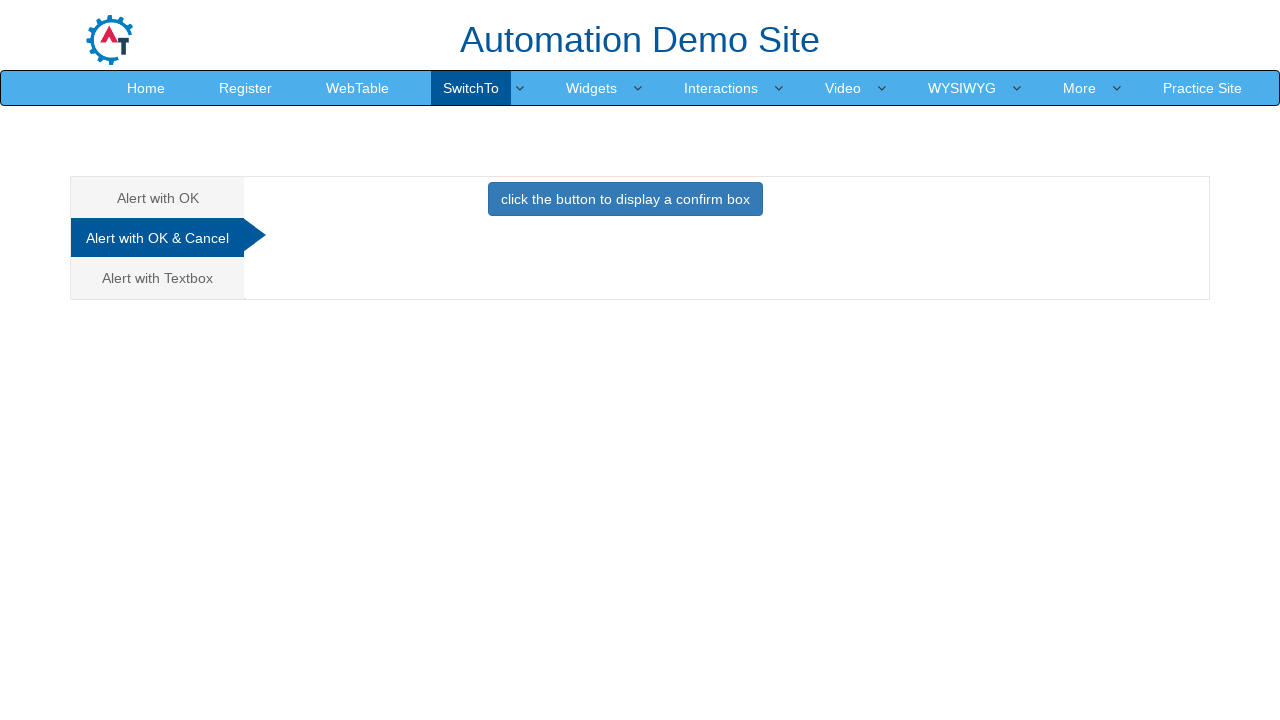

Clicked button to trigger confirm alert dialog at (625, 199) on button.btn.btn-primary
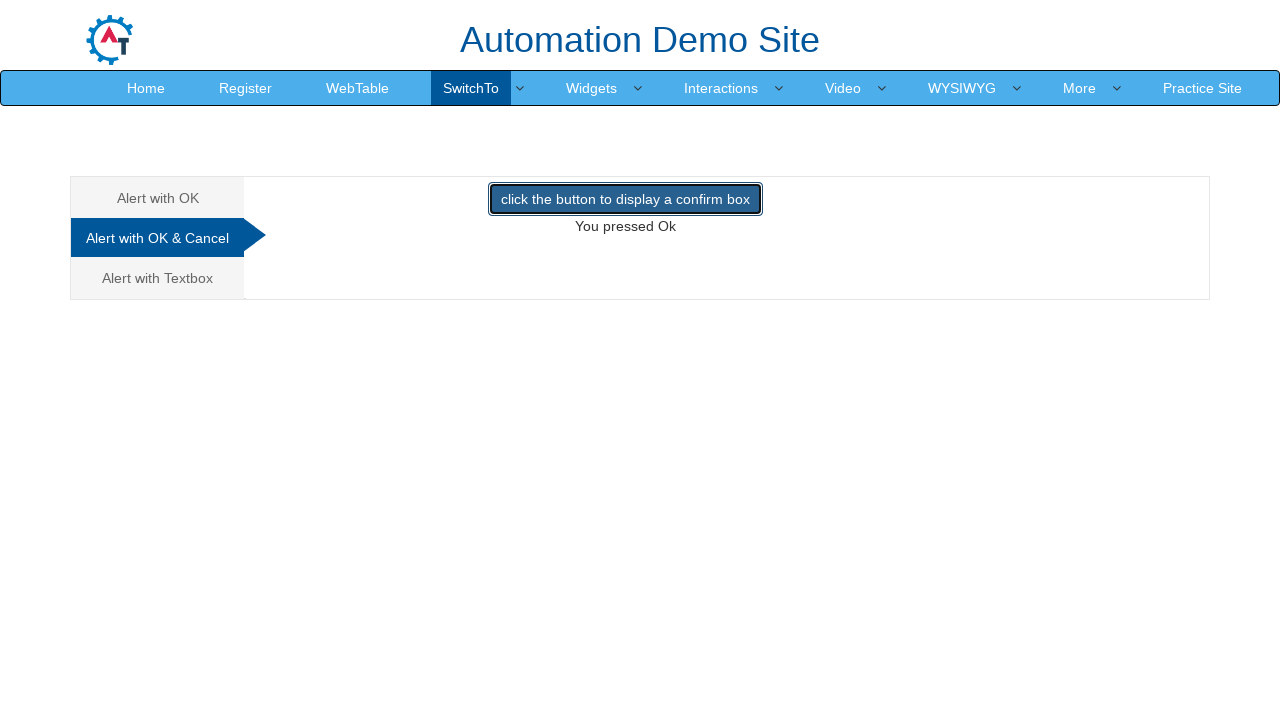

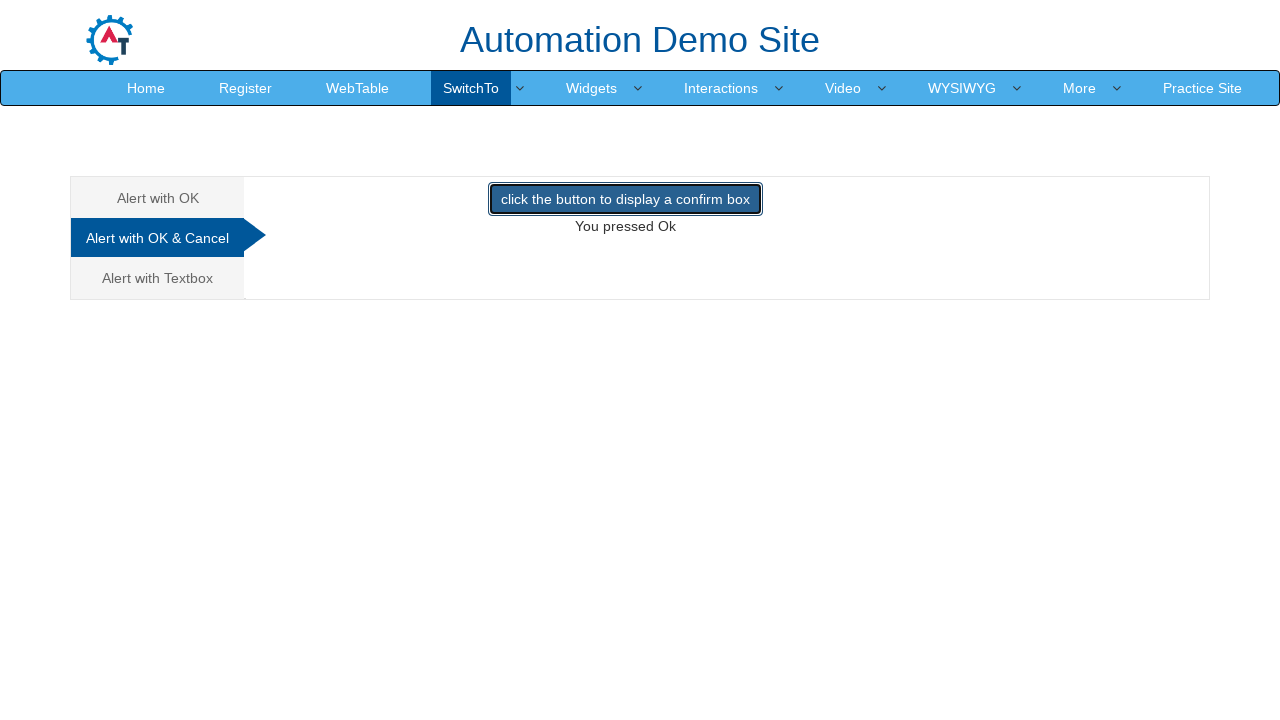